Tests checkbox functionality by verifying initial states and toggling checkboxes based on their current selection status

Starting URL: http://the-internet.herokuapp.com/checkboxes

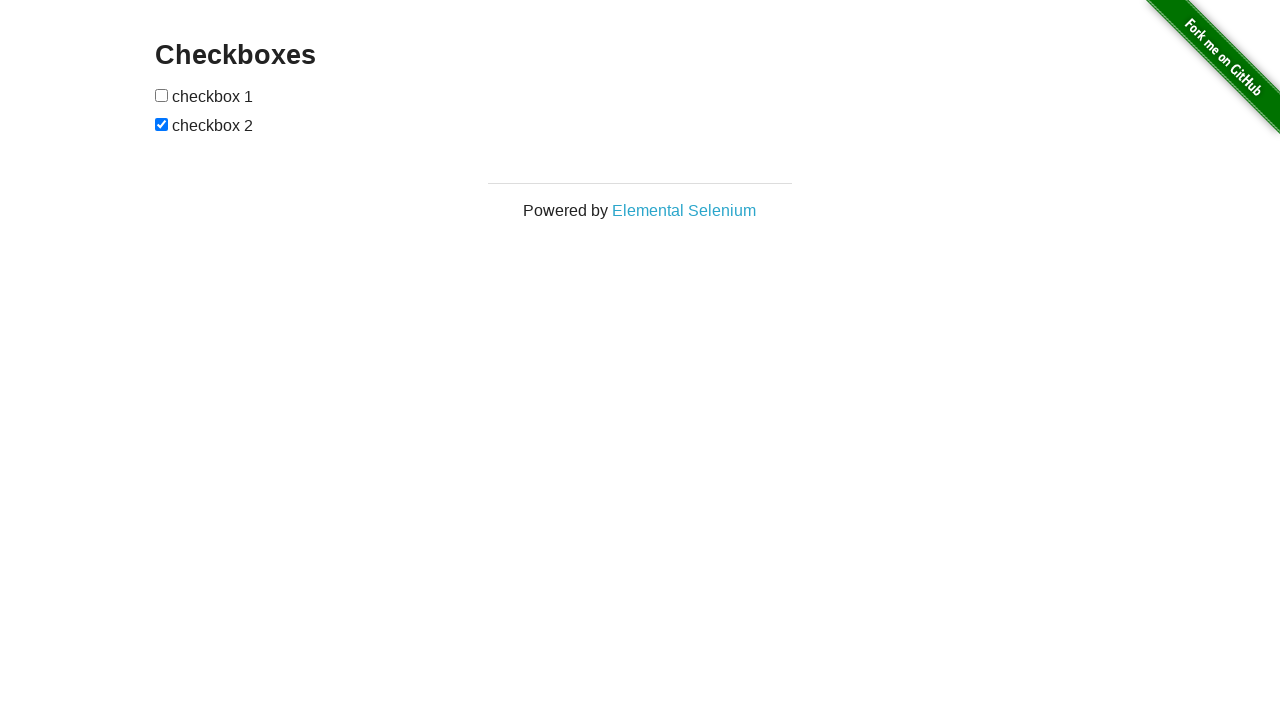

Located first checkbox element
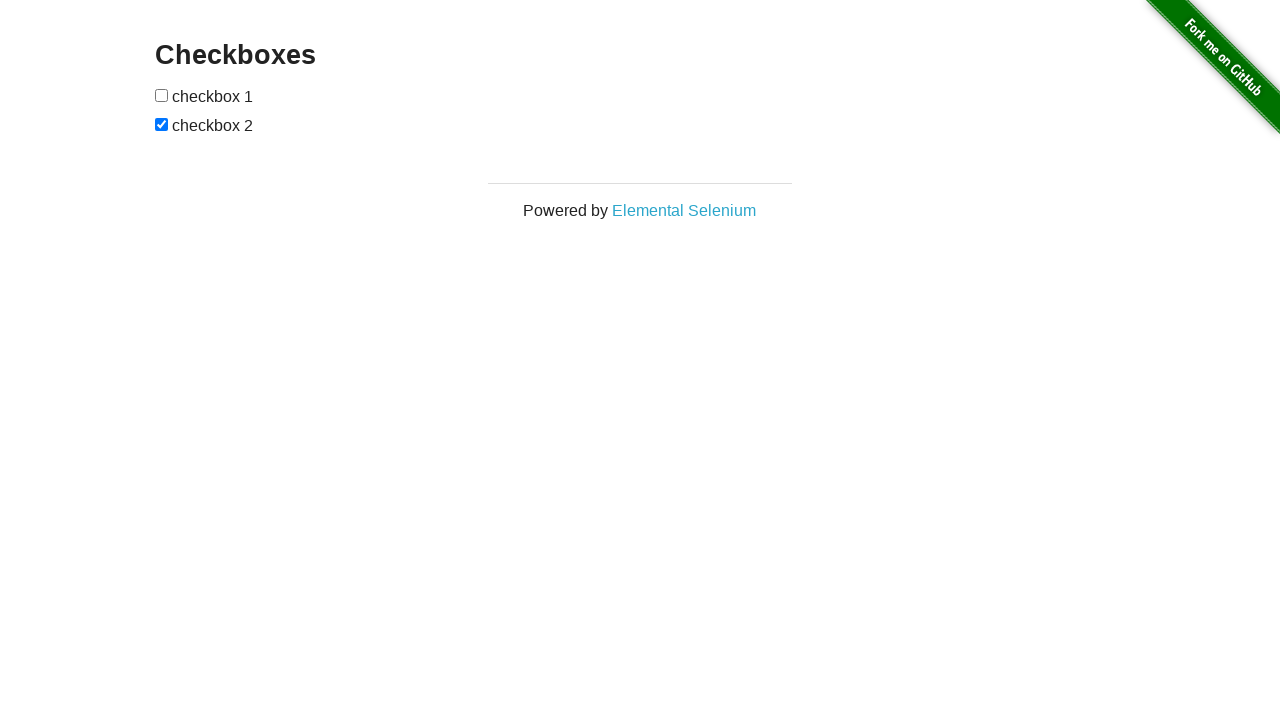

Located second checkbox element
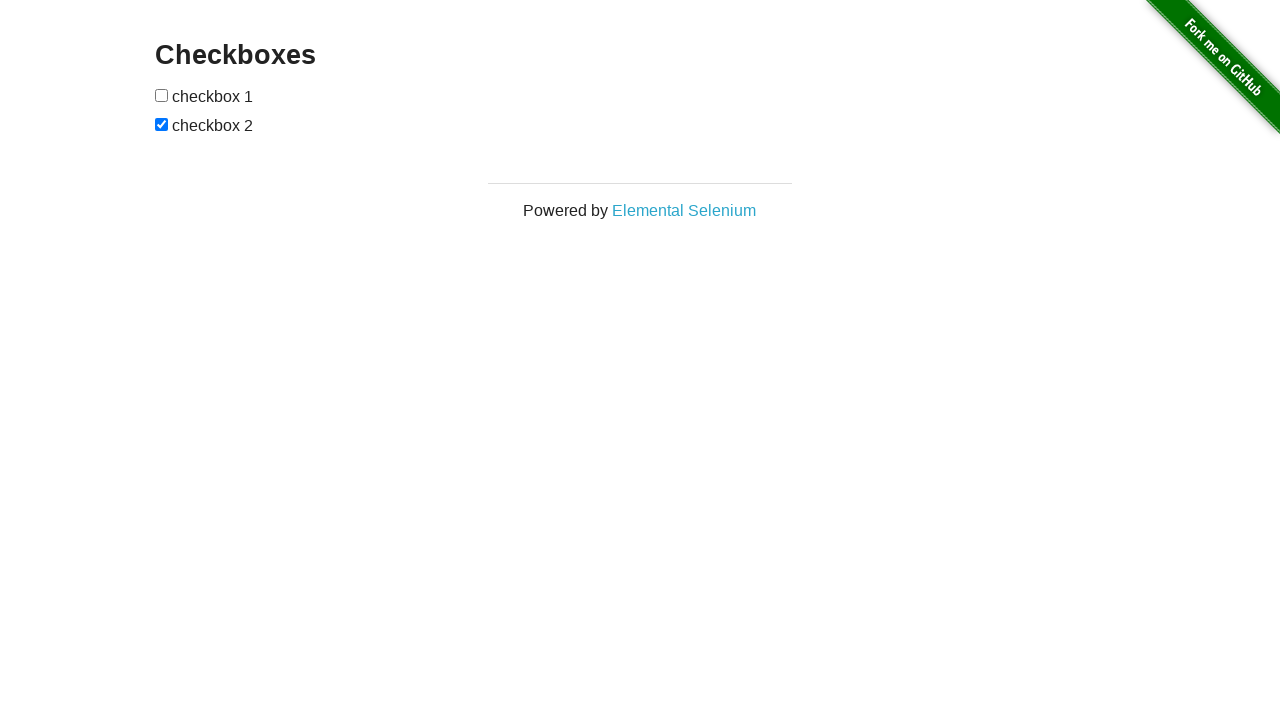

Verified initial state: checkbox1 unchecked, checkbox2 checked
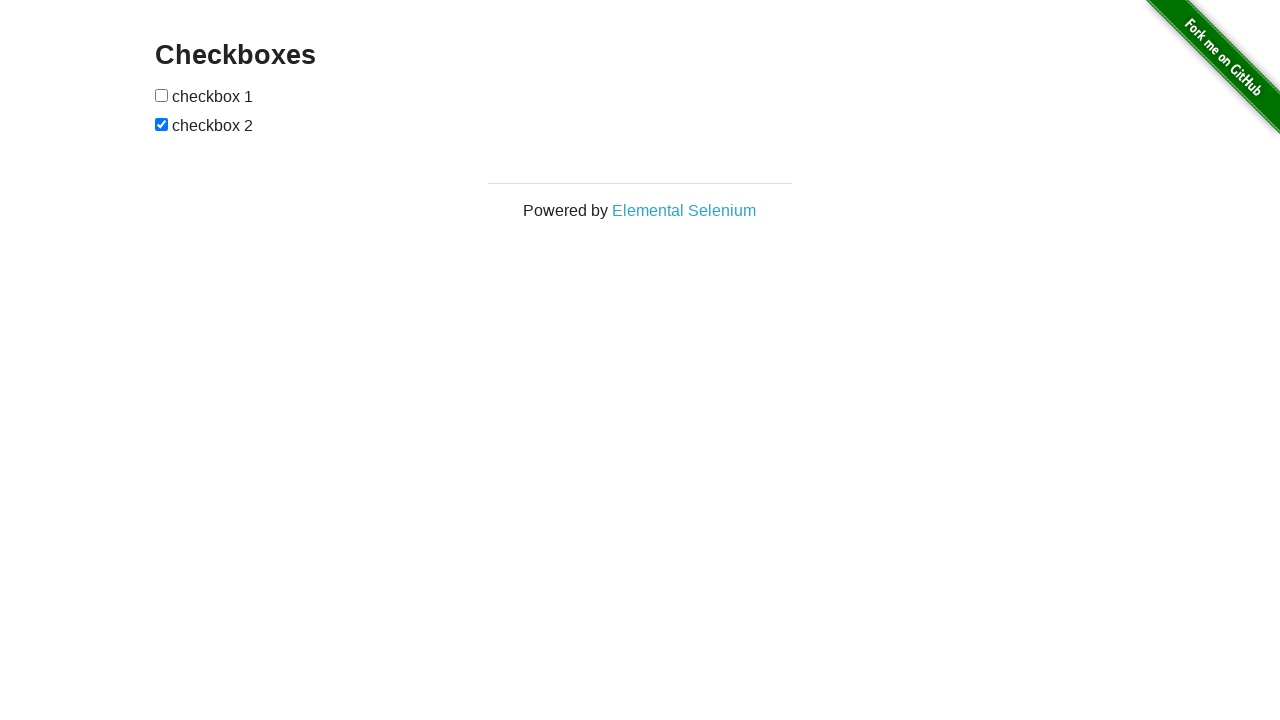

Clicked first checkbox to check it at (162, 95) on xpath=//input[@type='checkbox'][1]
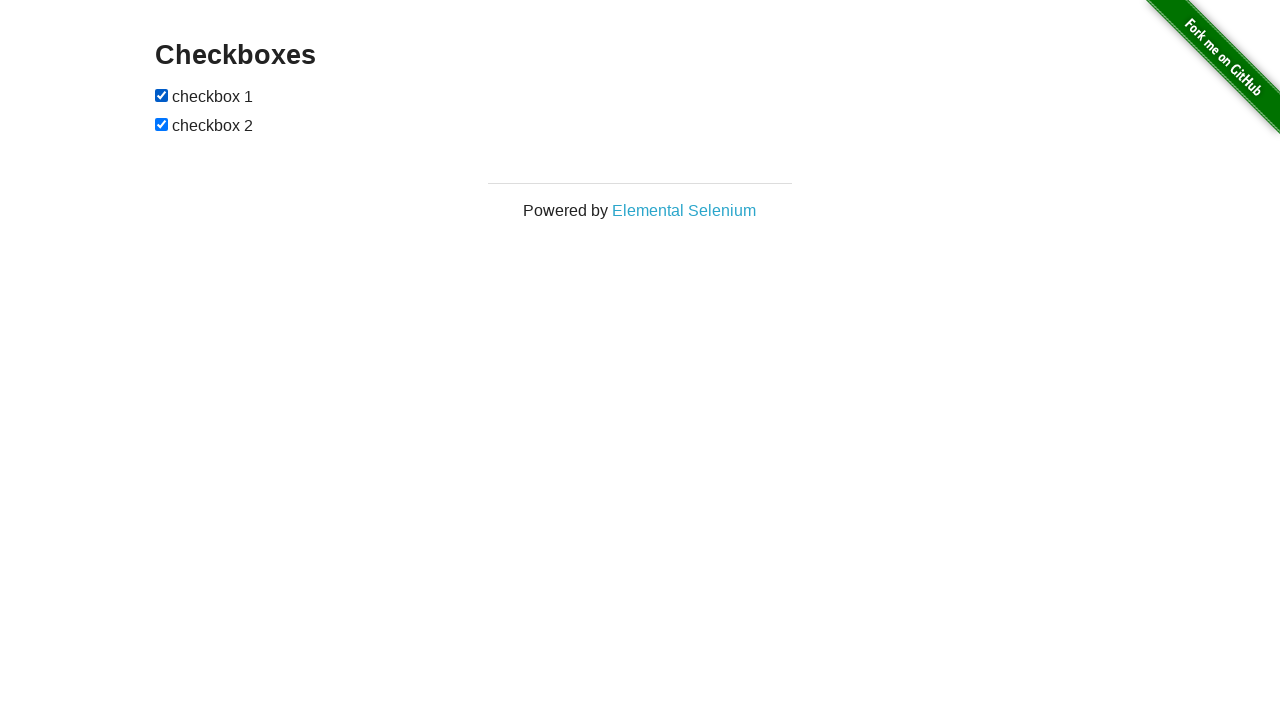

Verified new state: both checkboxes checked
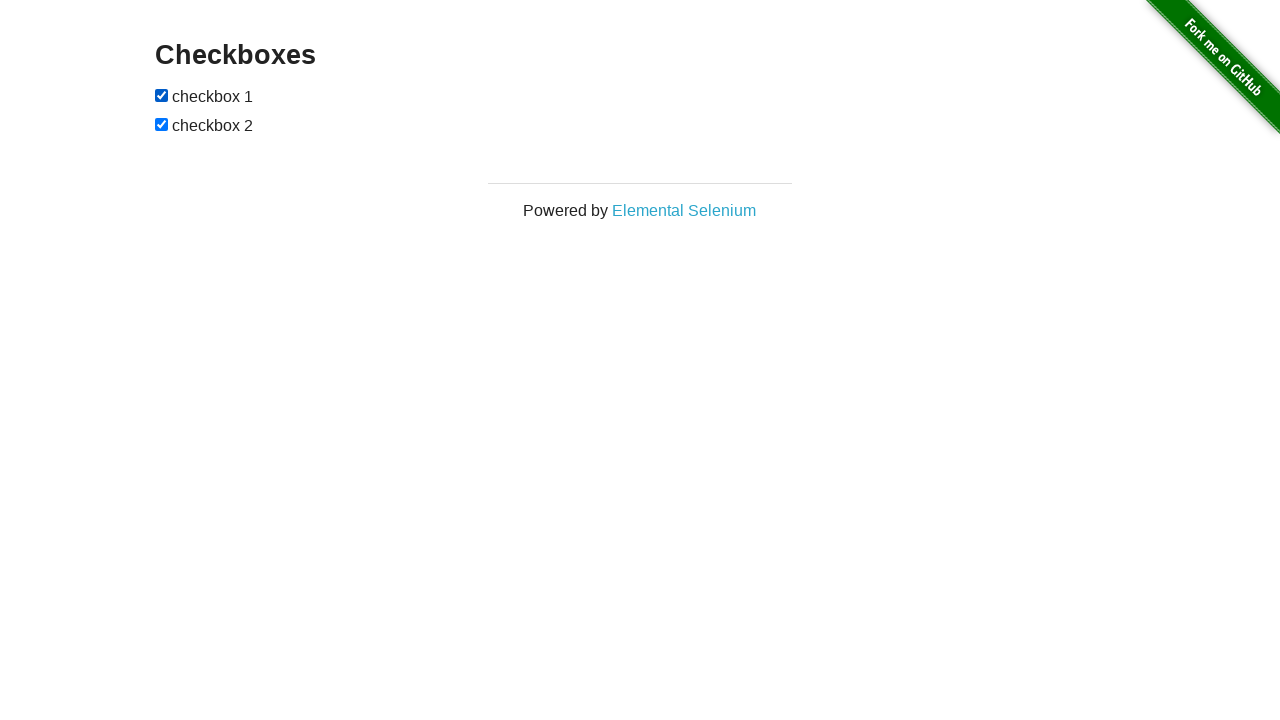

Clicked second checkbox to uncheck it at (162, 124) on xpath=//*[@id='checkboxes']/input[2]
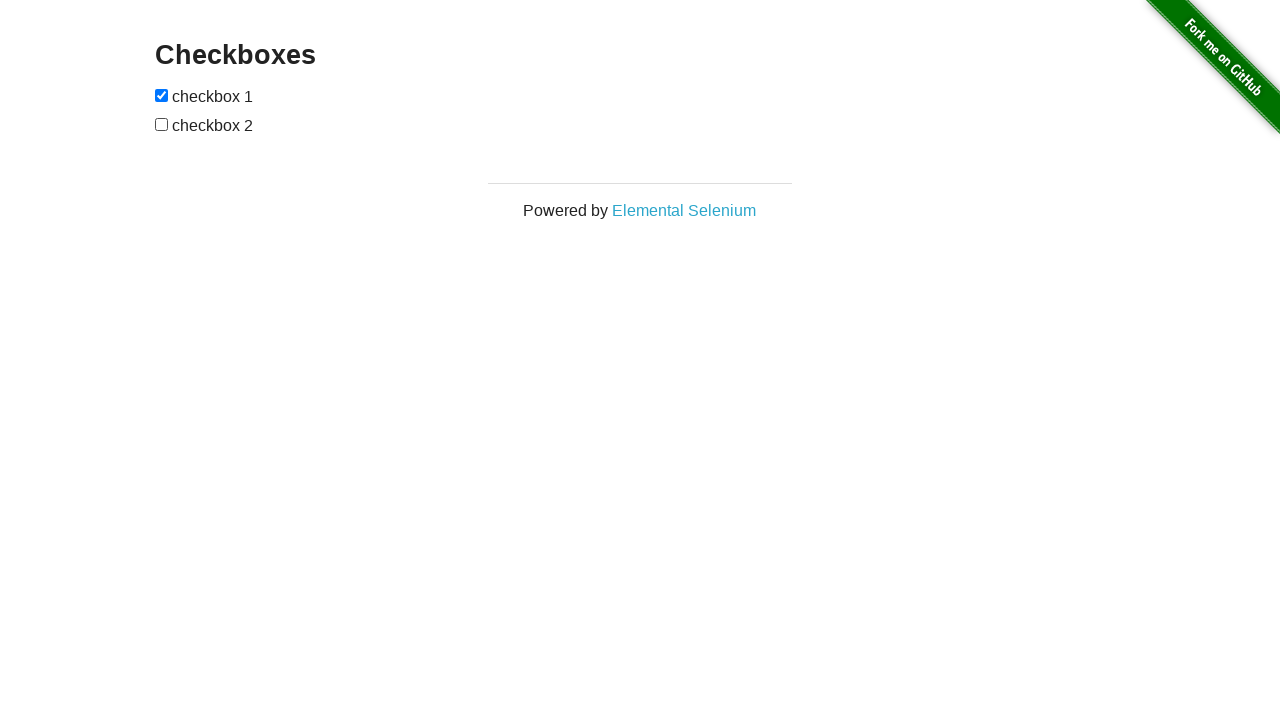

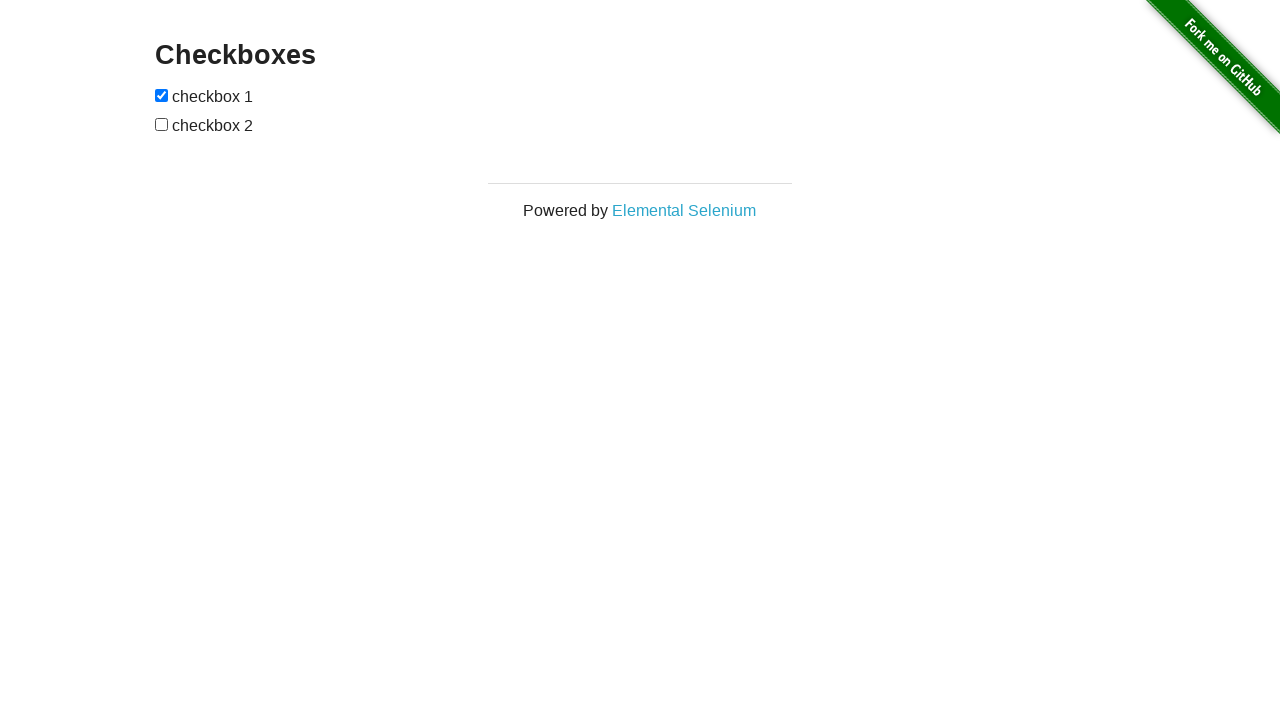